Tests window handling functionality by clicking a link that opens a new window and switching to it to verify the content

Starting URL: https://the-internet.herokuapp.com/windows

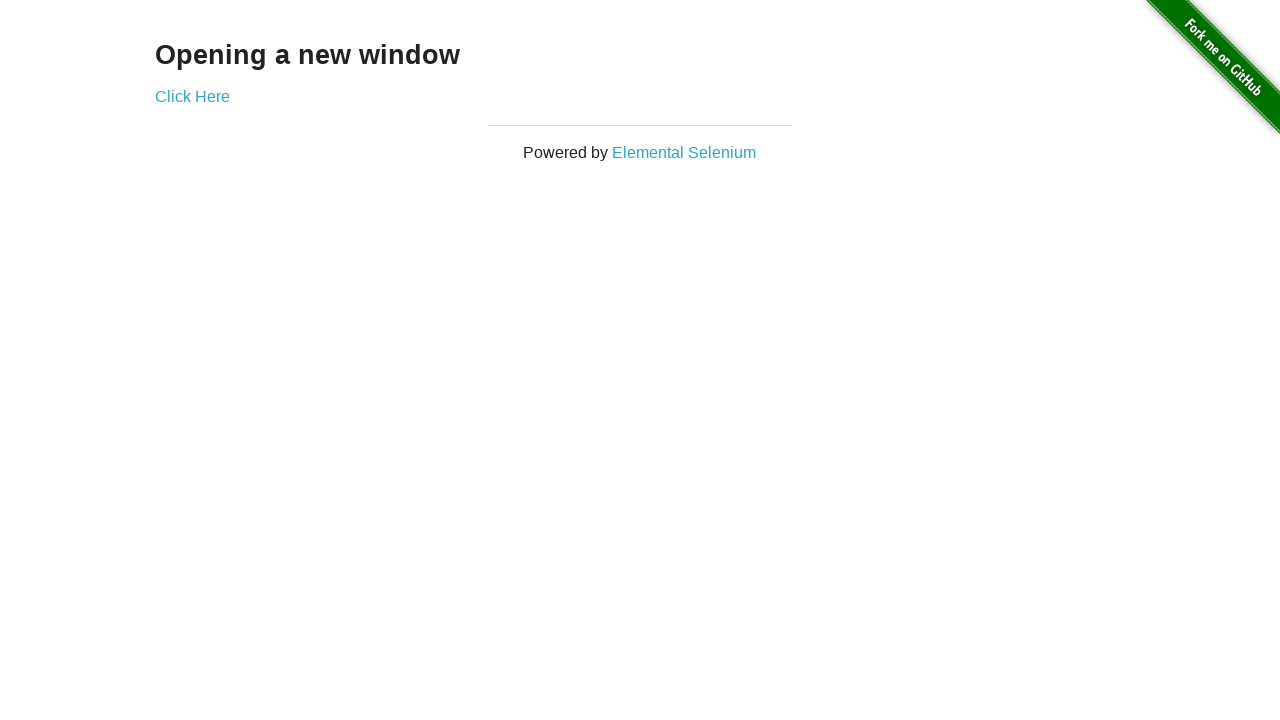

Clicked 'Click Here' link to open new window at (192, 96) on a:has-text('Click Here')
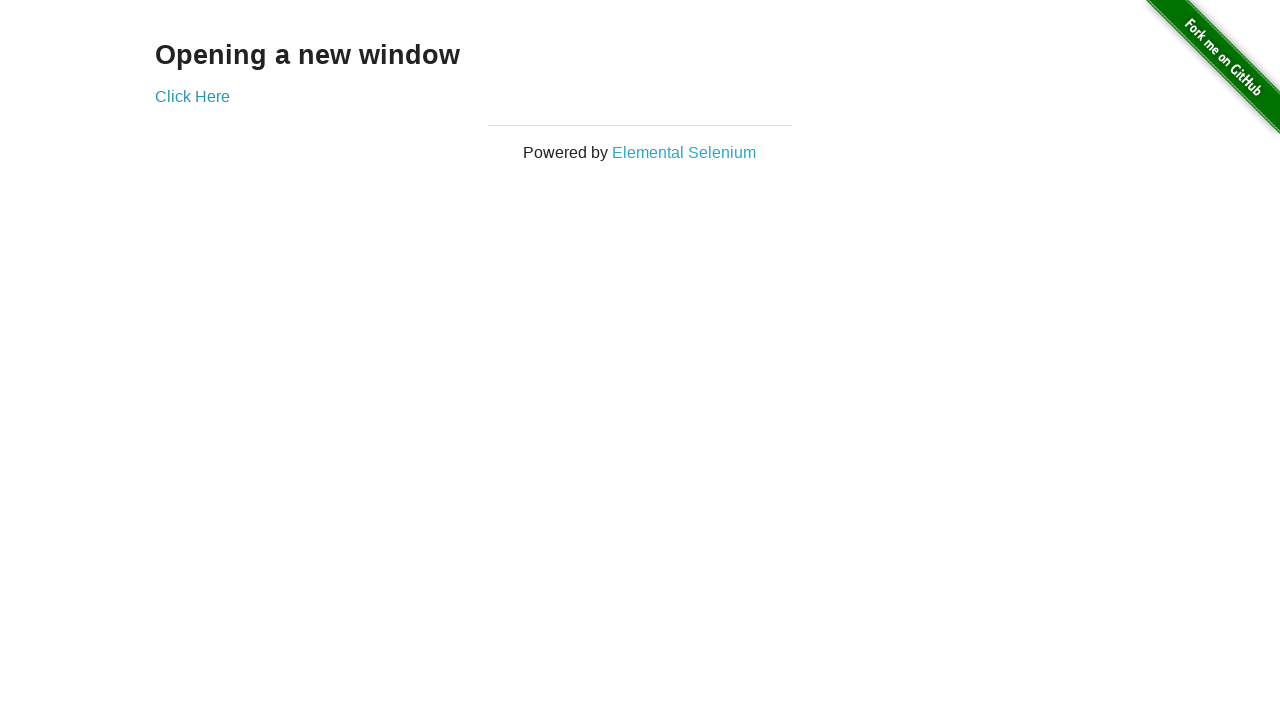

Captured new window/page object
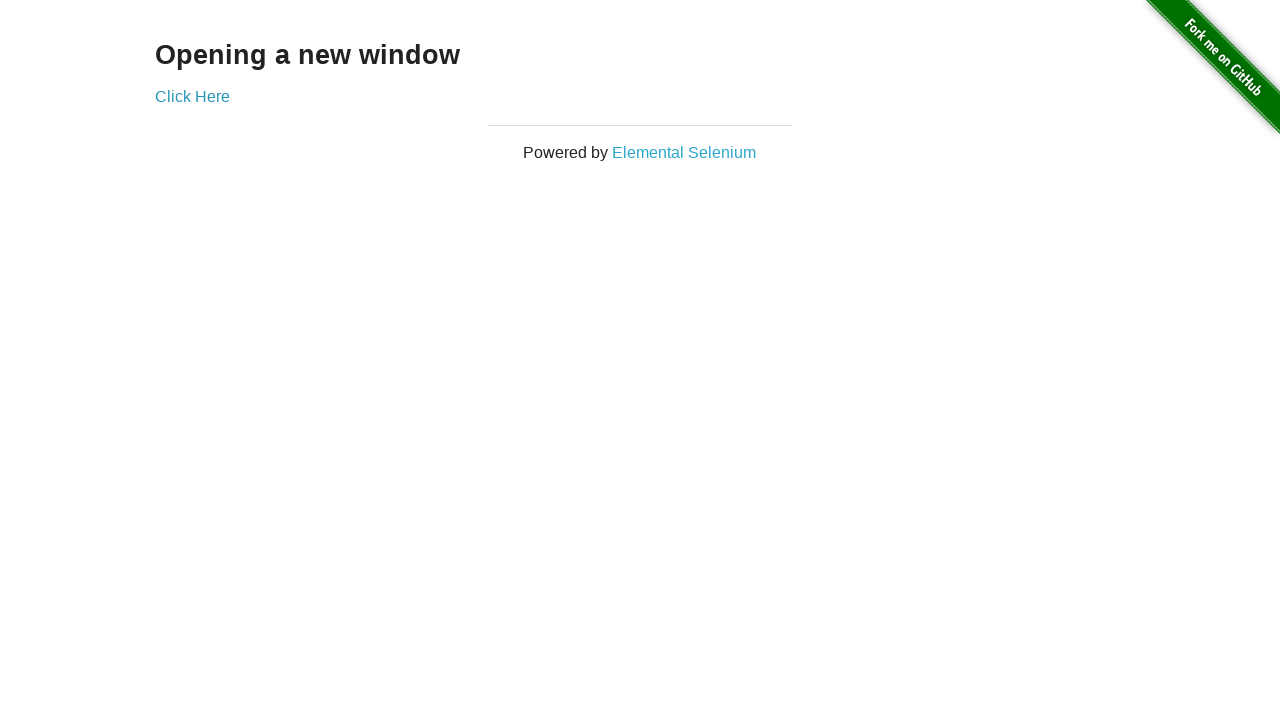

New page loaded completely
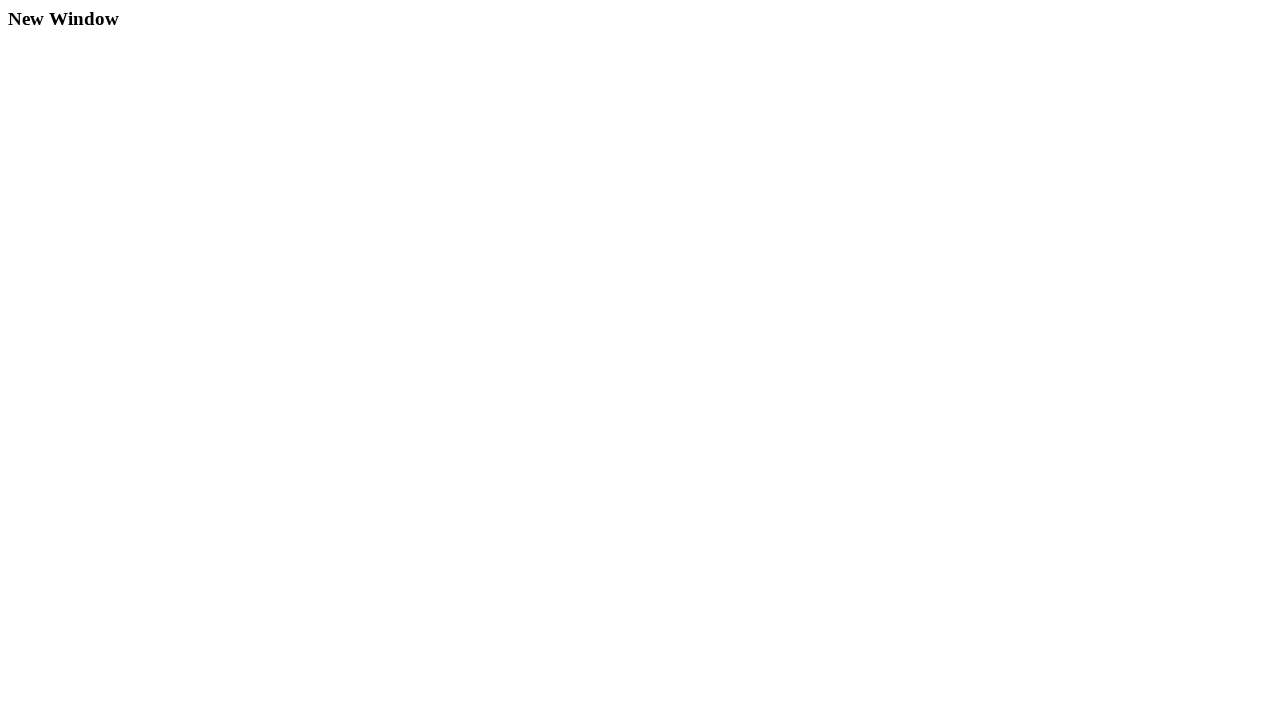

Verified 'New Window' text is present in new page content
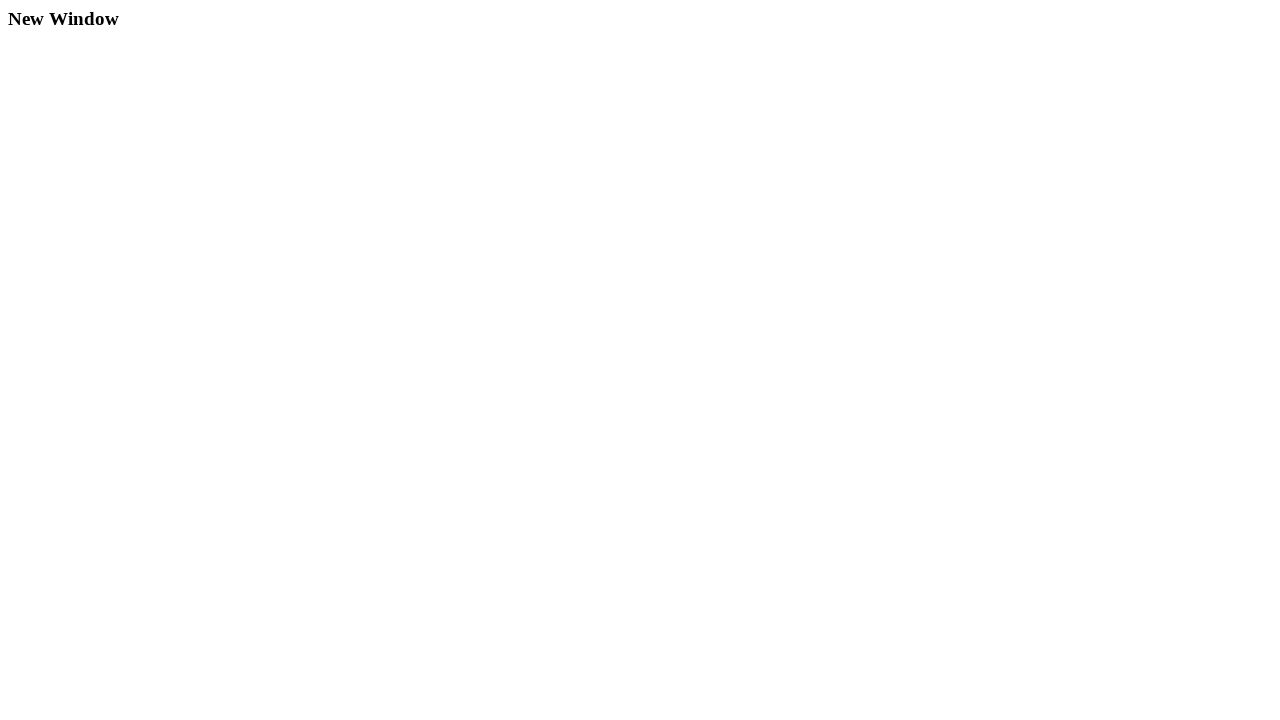

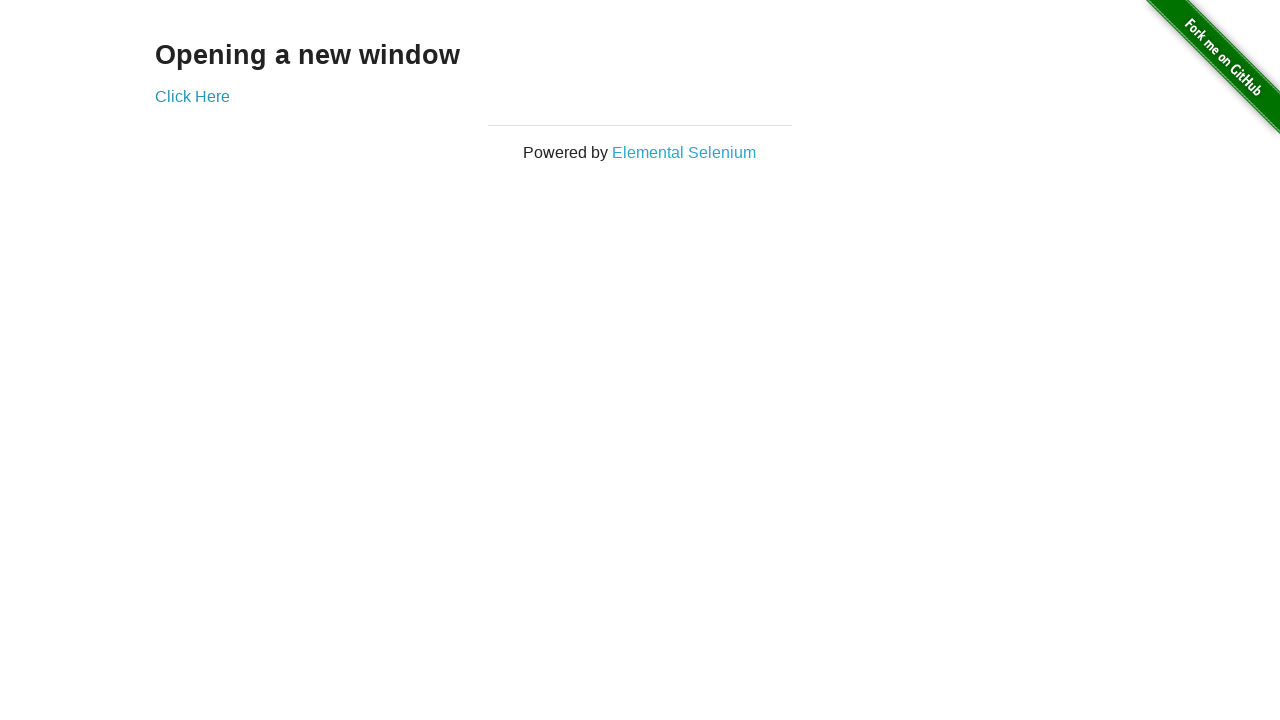